Tests radio button selection functionality by finding all radio buttons on a registration form and selecting the "Male" option

Starting URL: https://demo.automationtesting.in/Register.html

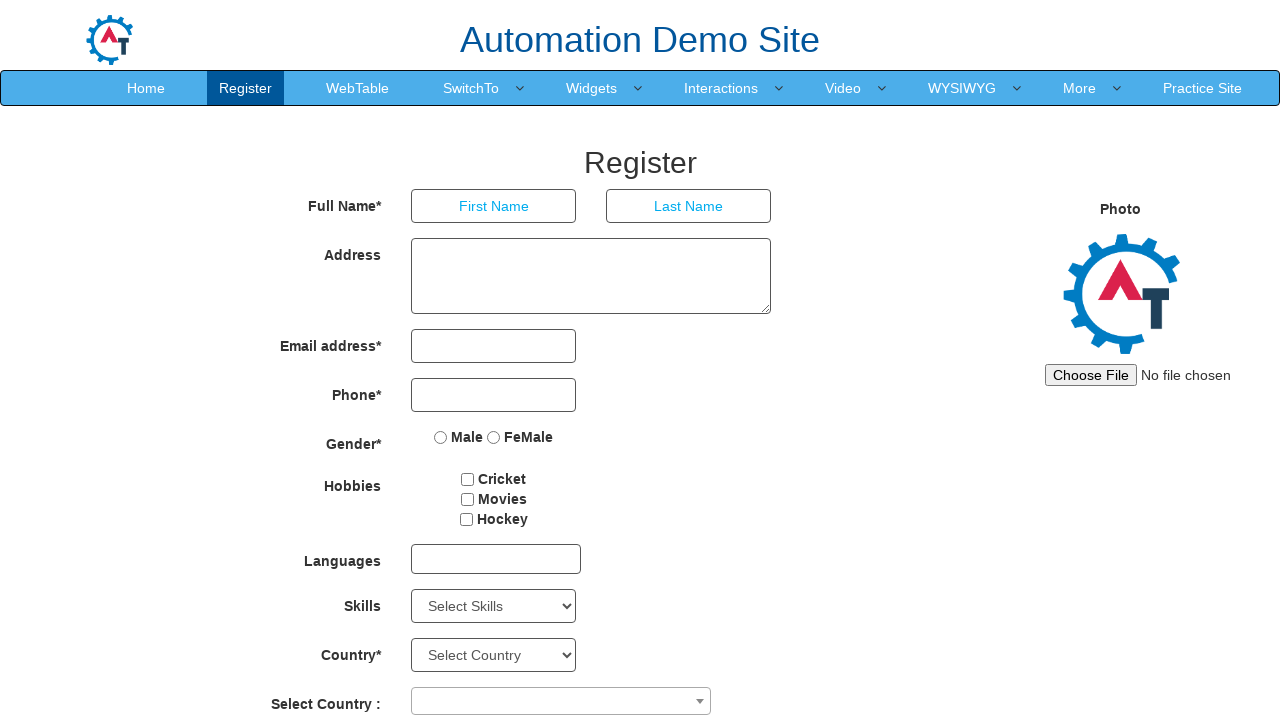

Navigated to registration form page
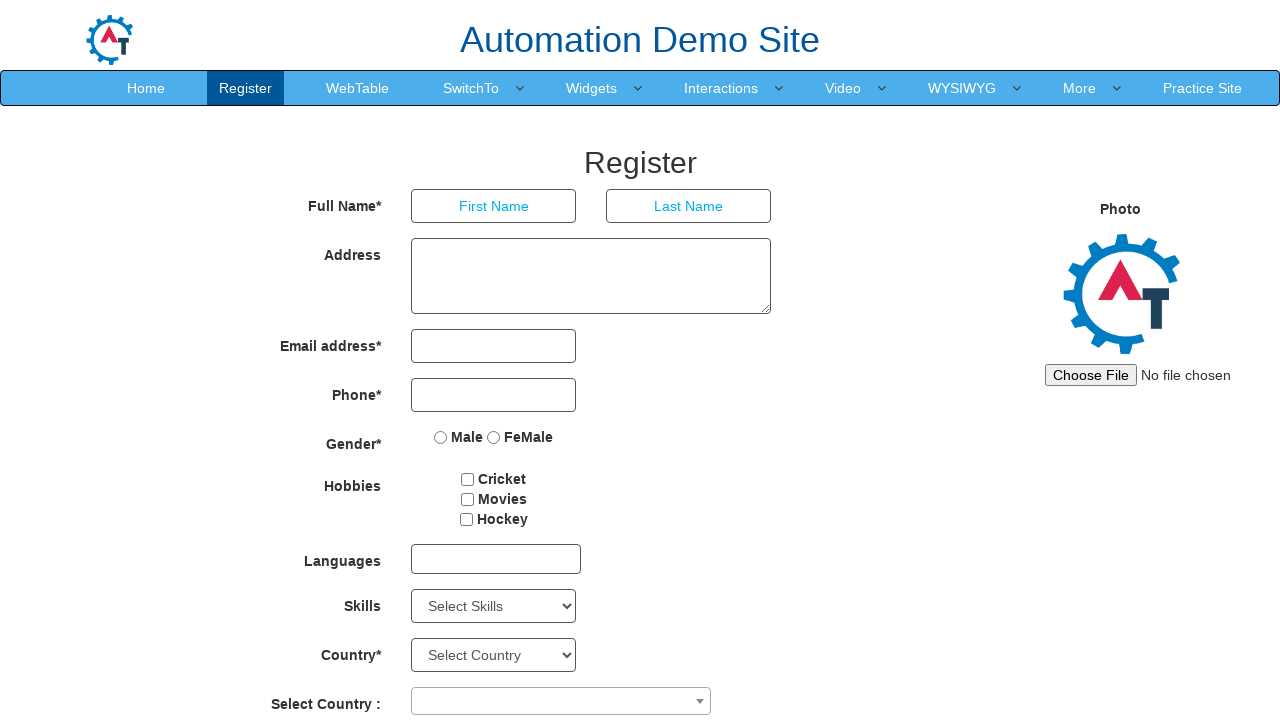

Selected 'Male' radio button on registration form at (441, 437) on input[type='radio'][value='Male']
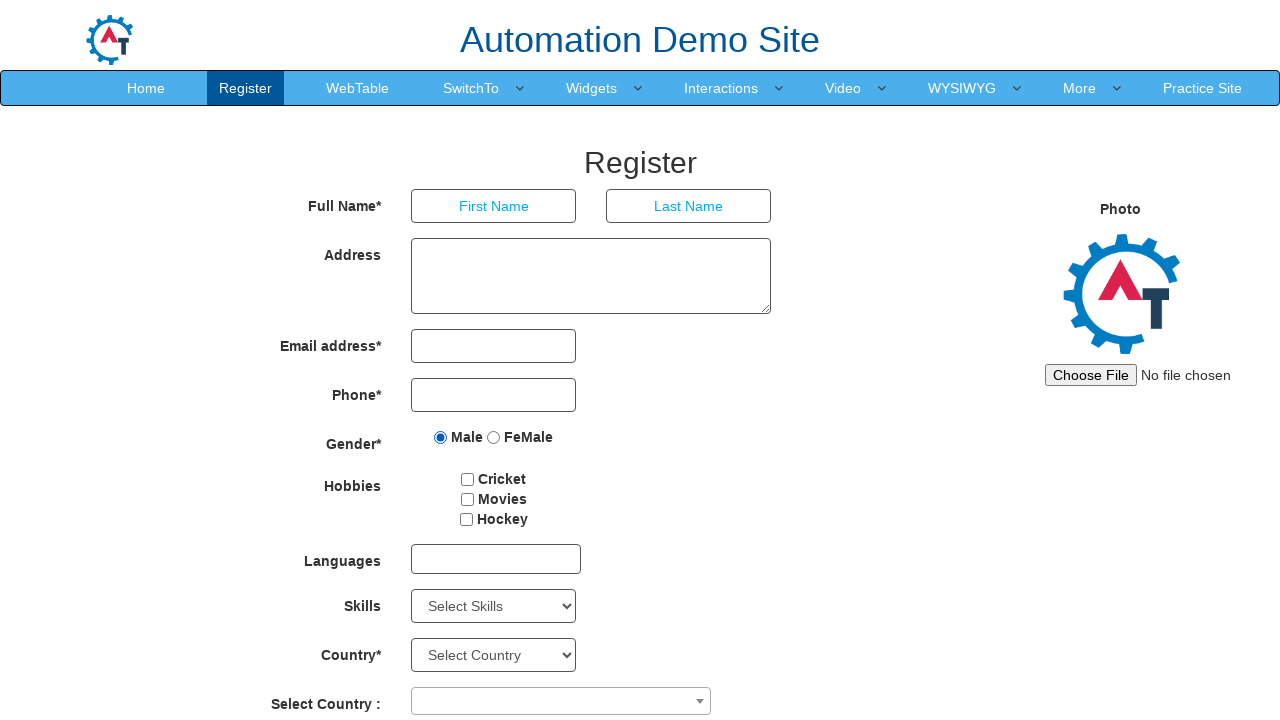

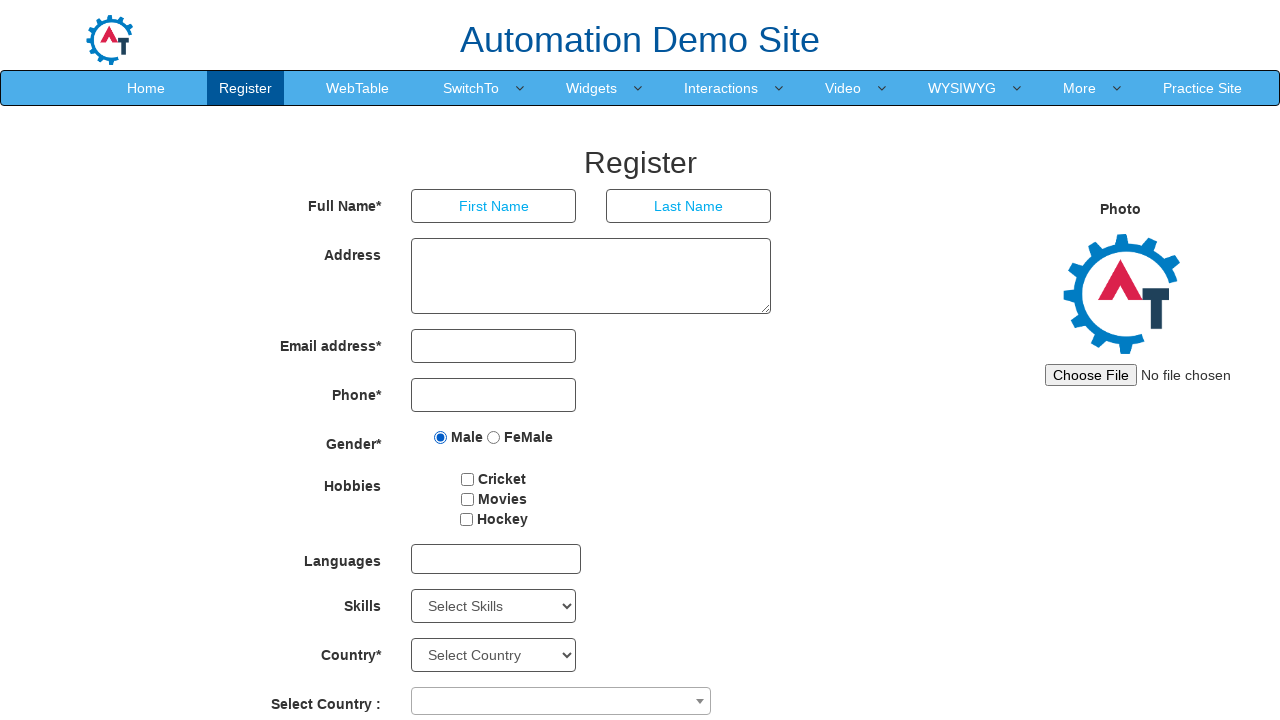